Tests number input field functionality by entering a value, clearing it, and entering a different value to verify the input accepts and displays numeric data correctly.

Starting URL: http://the-internet.herokuapp.com/inputs

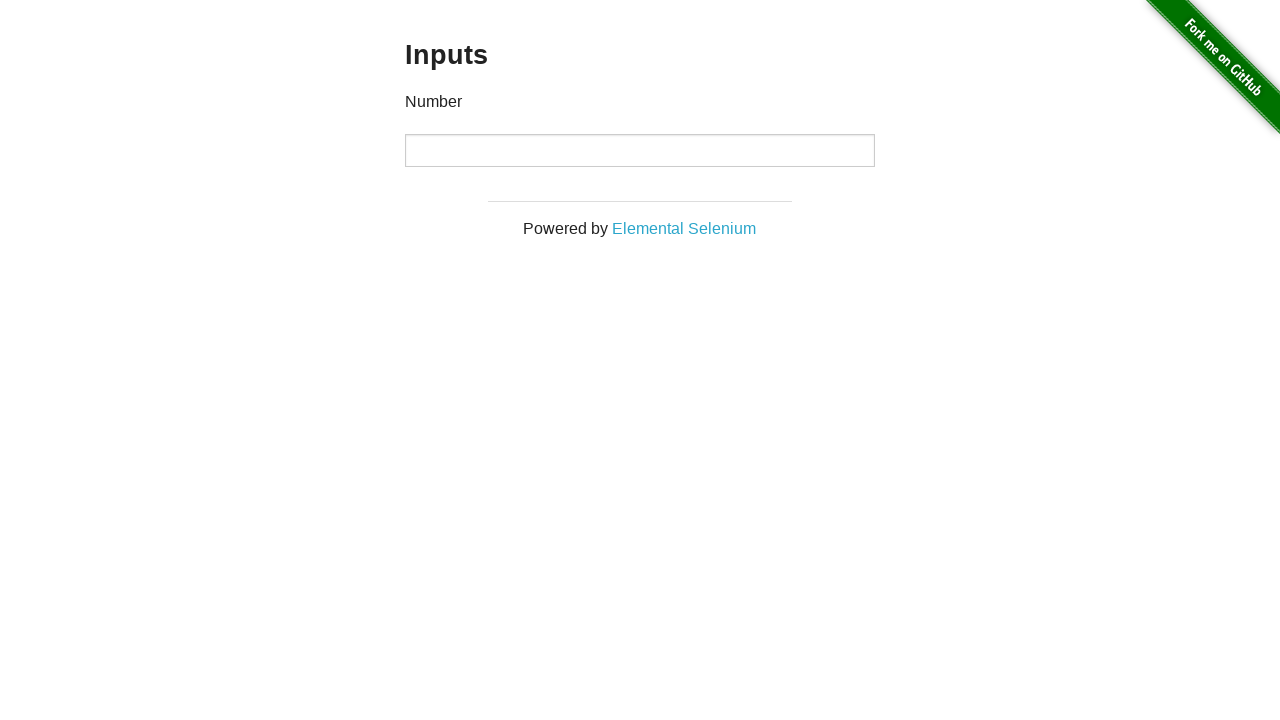

Located number input field and filled it with value '1000' on input[type='number']
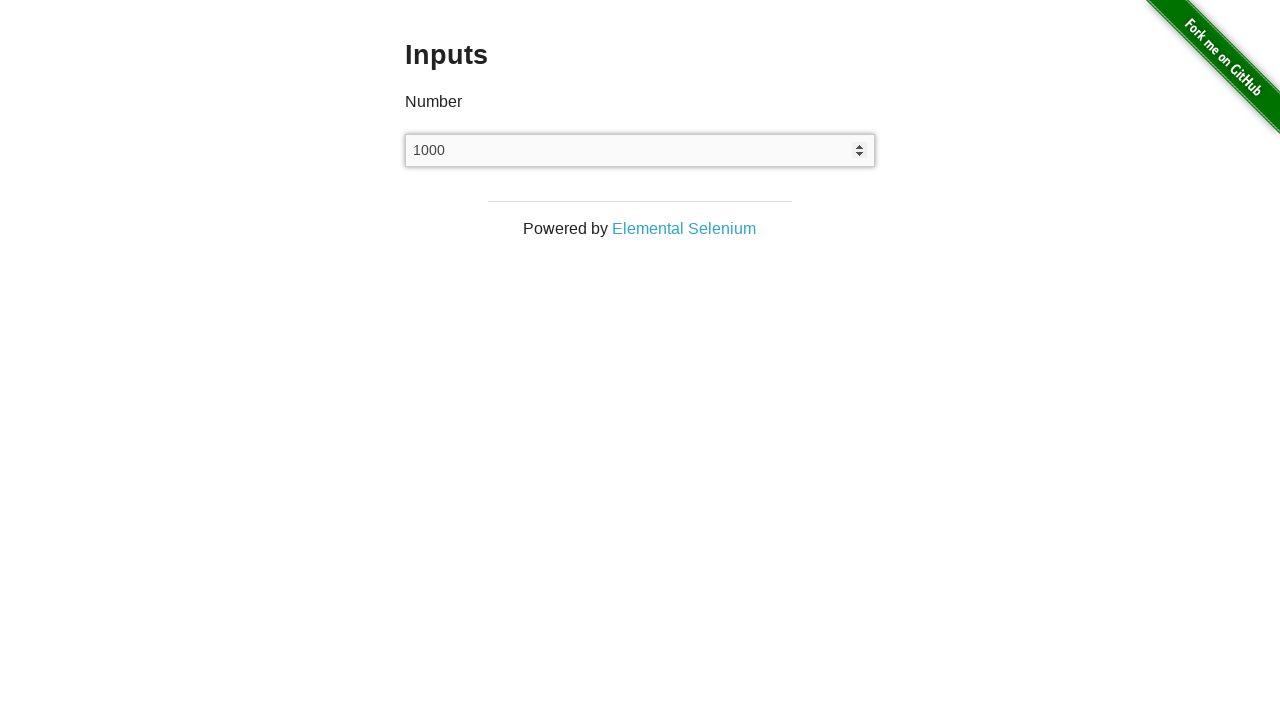

Waited 1 second to observe the entered value '1000'
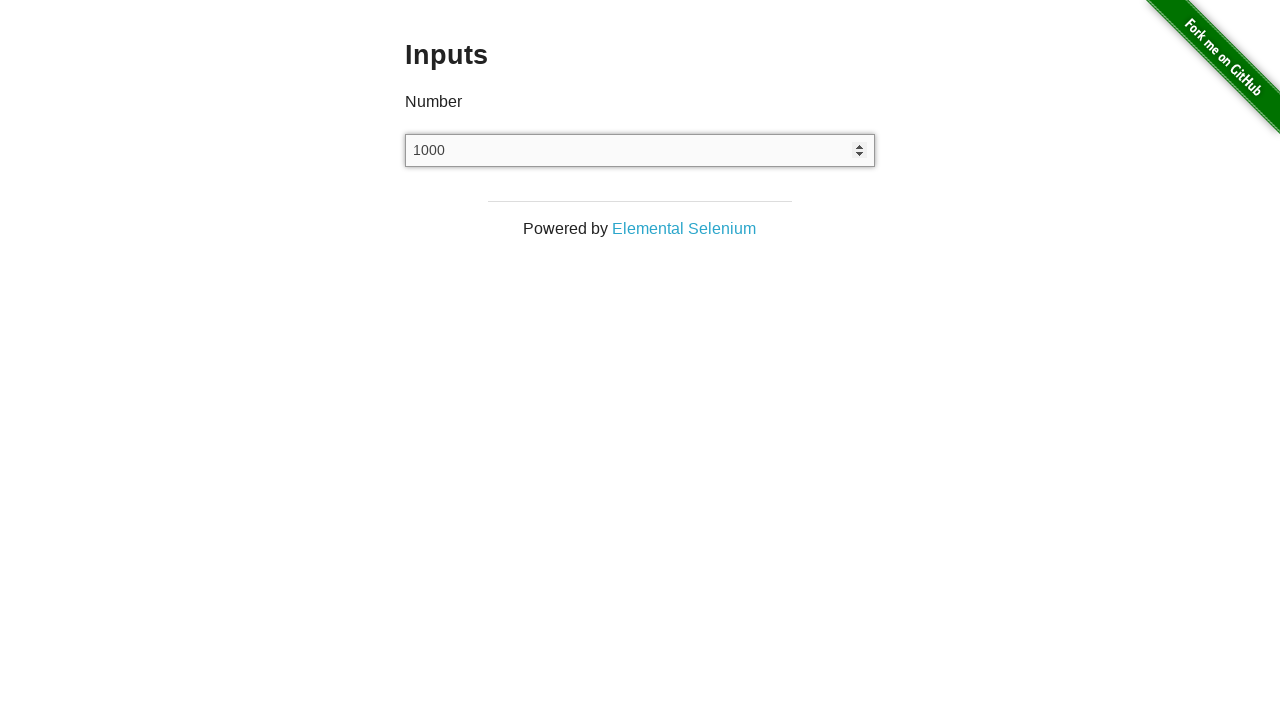

Cleared the number input field on input[type='number']
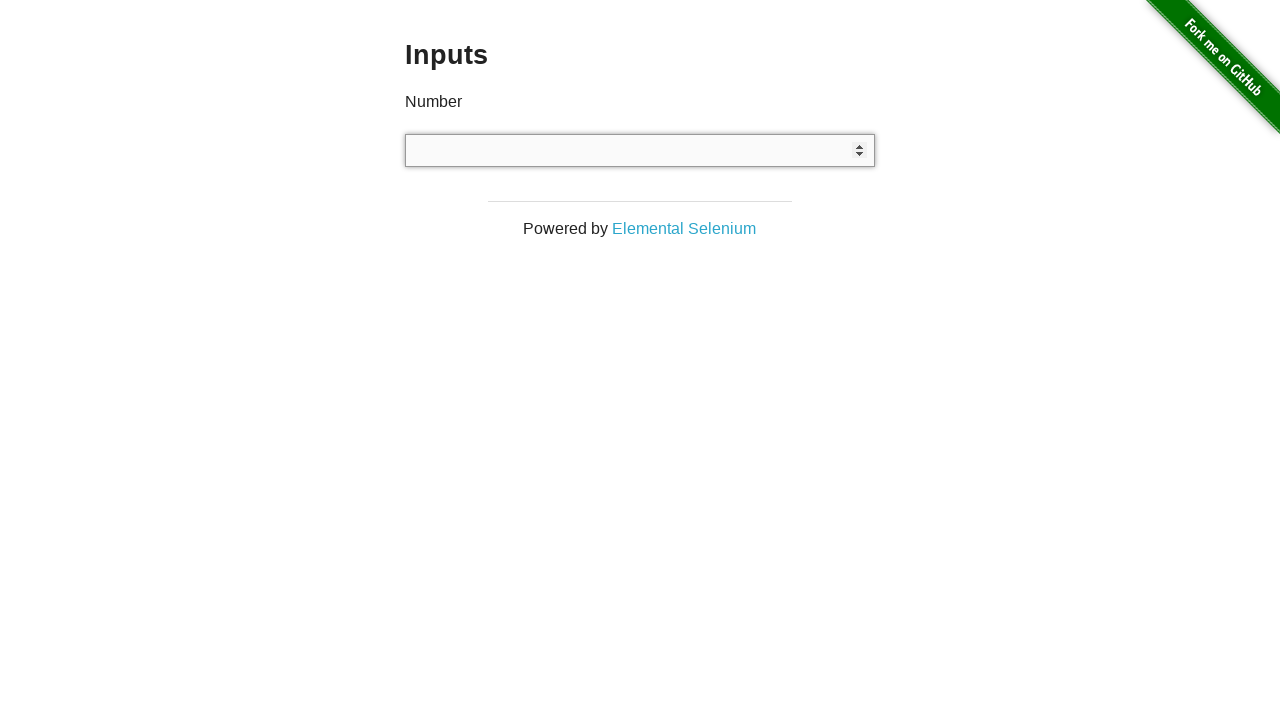

Filled the number input field with new value '999' on input[type='number']
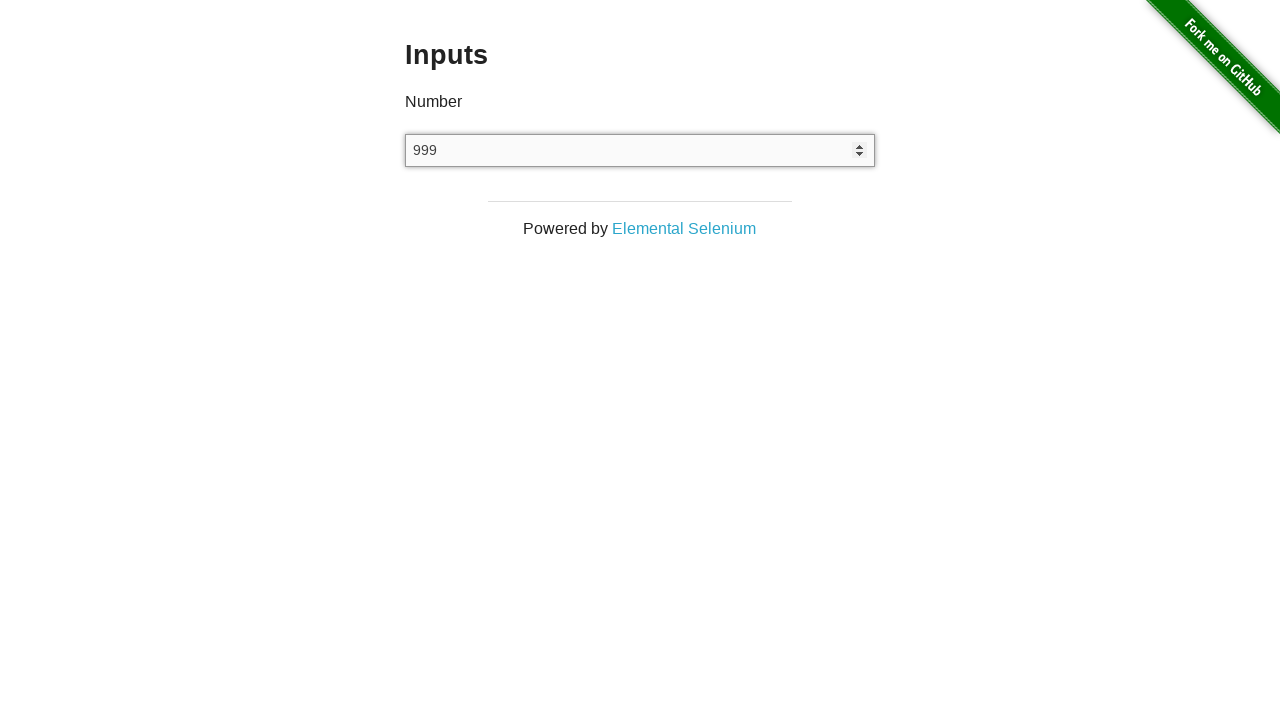

Waited 1 second to observe the final value '999'
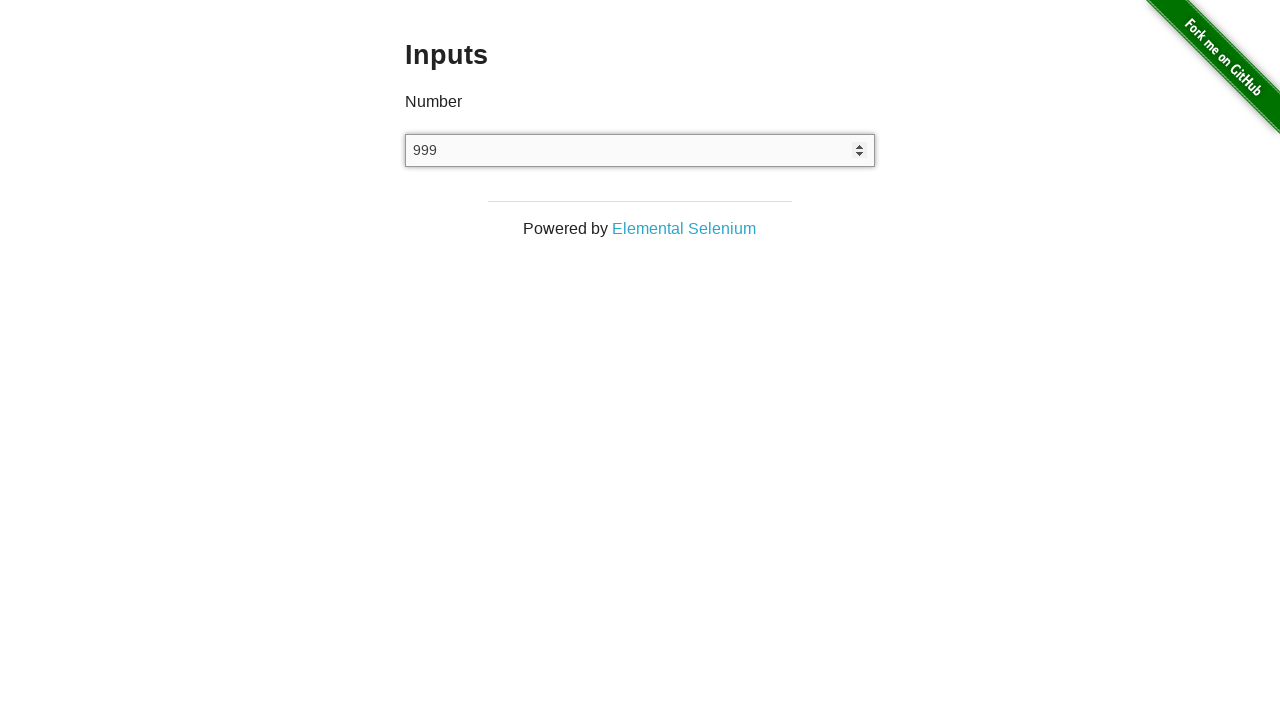

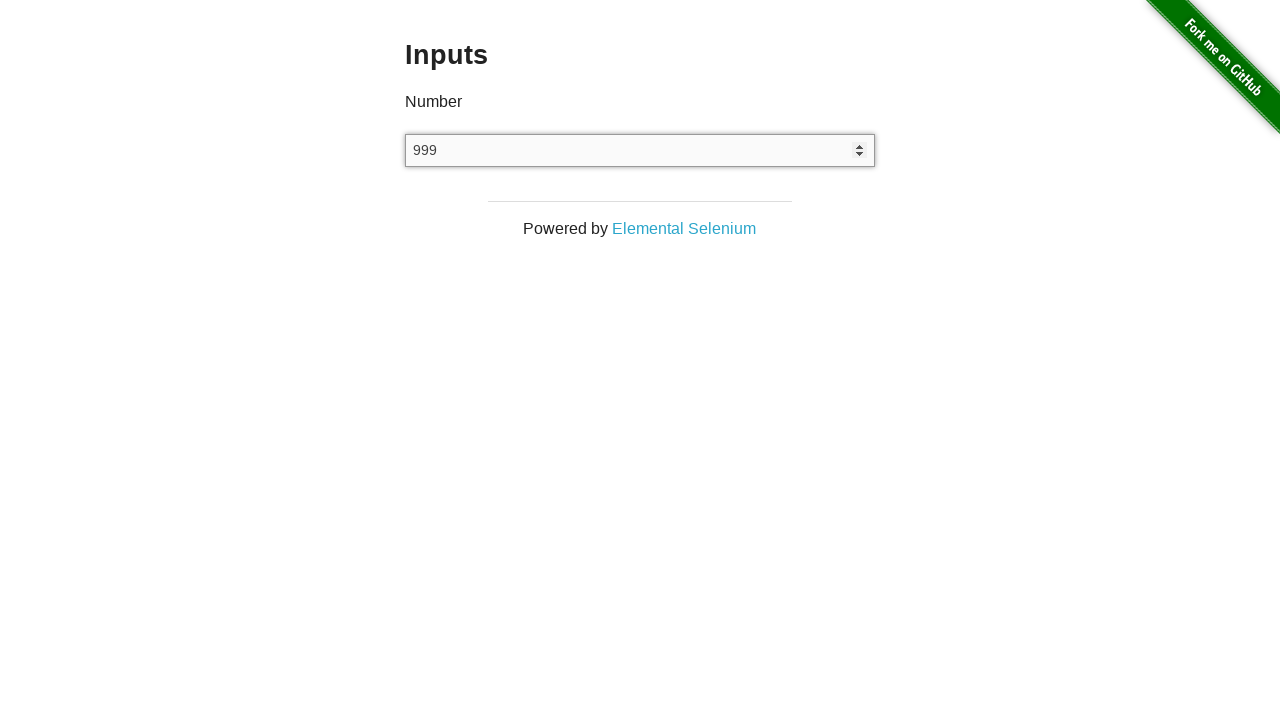